Tests checkbox interaction by finding all checkboxes on an HTML forms tutorial page and clicking each one to select them.

Starting URL: http://echoecho.com/htmlforms09.htm

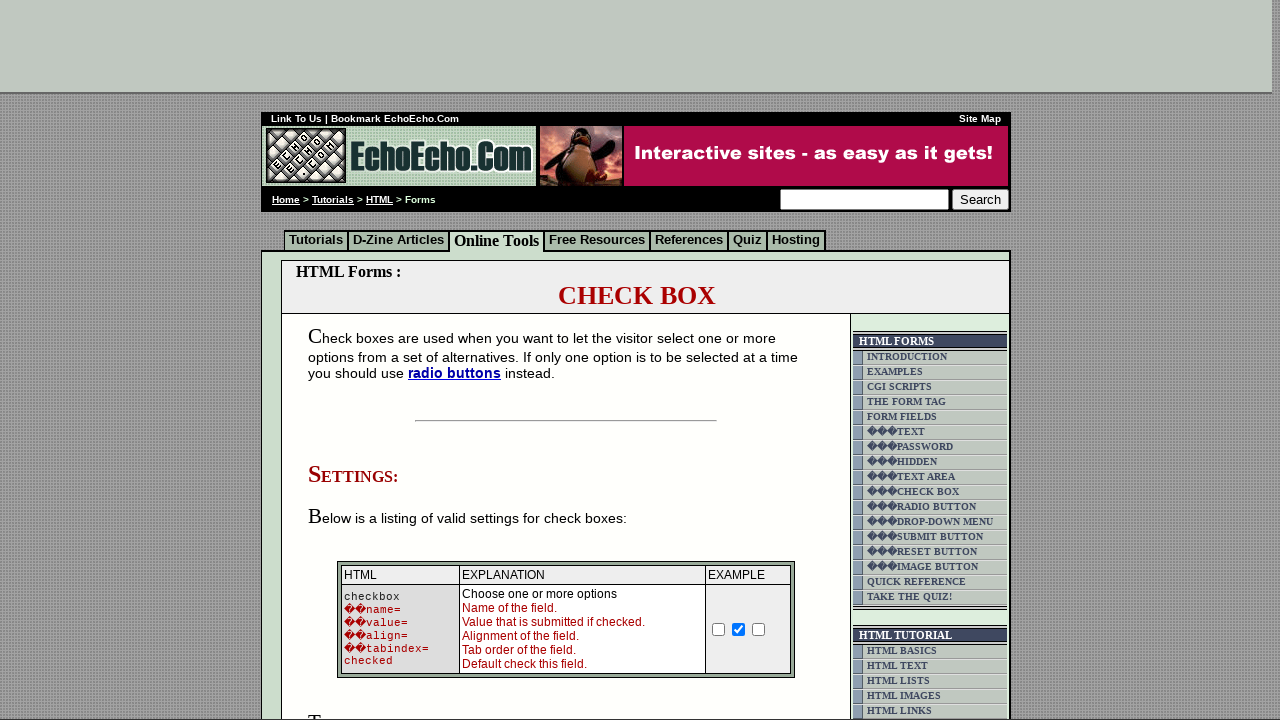

Navigated to HTML forms tutorial page
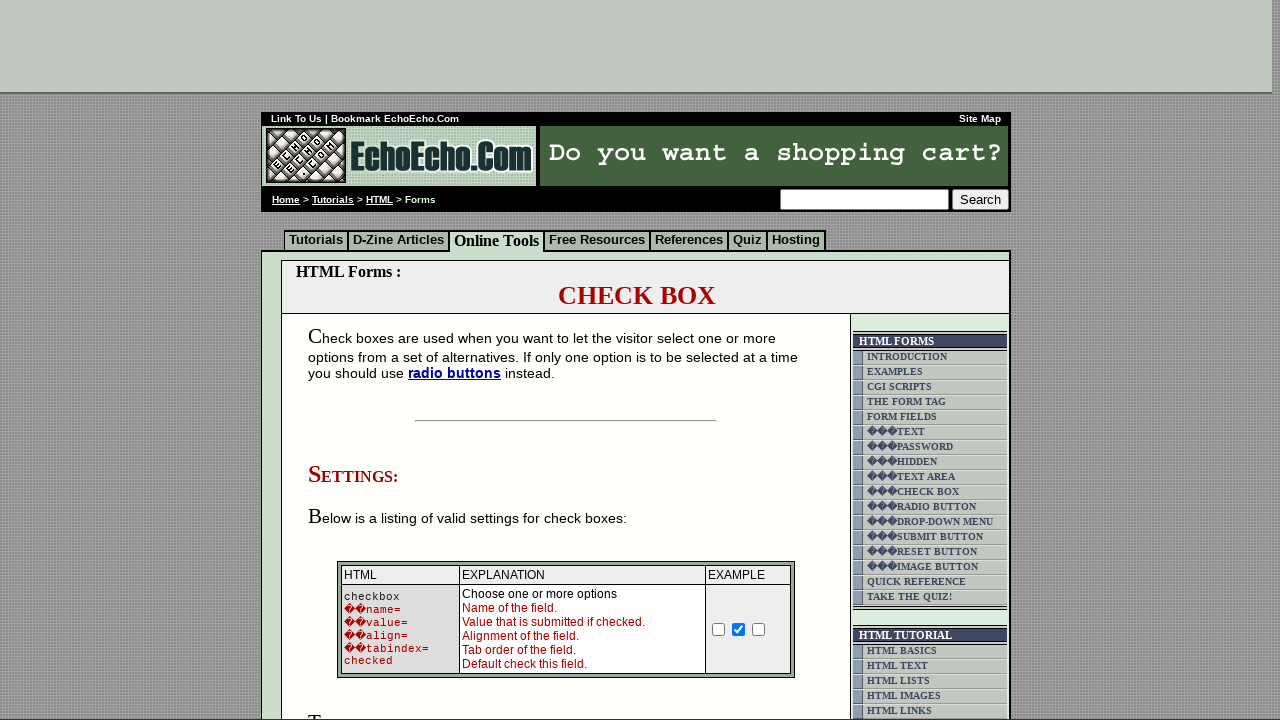

Checkboxes loaded on the page
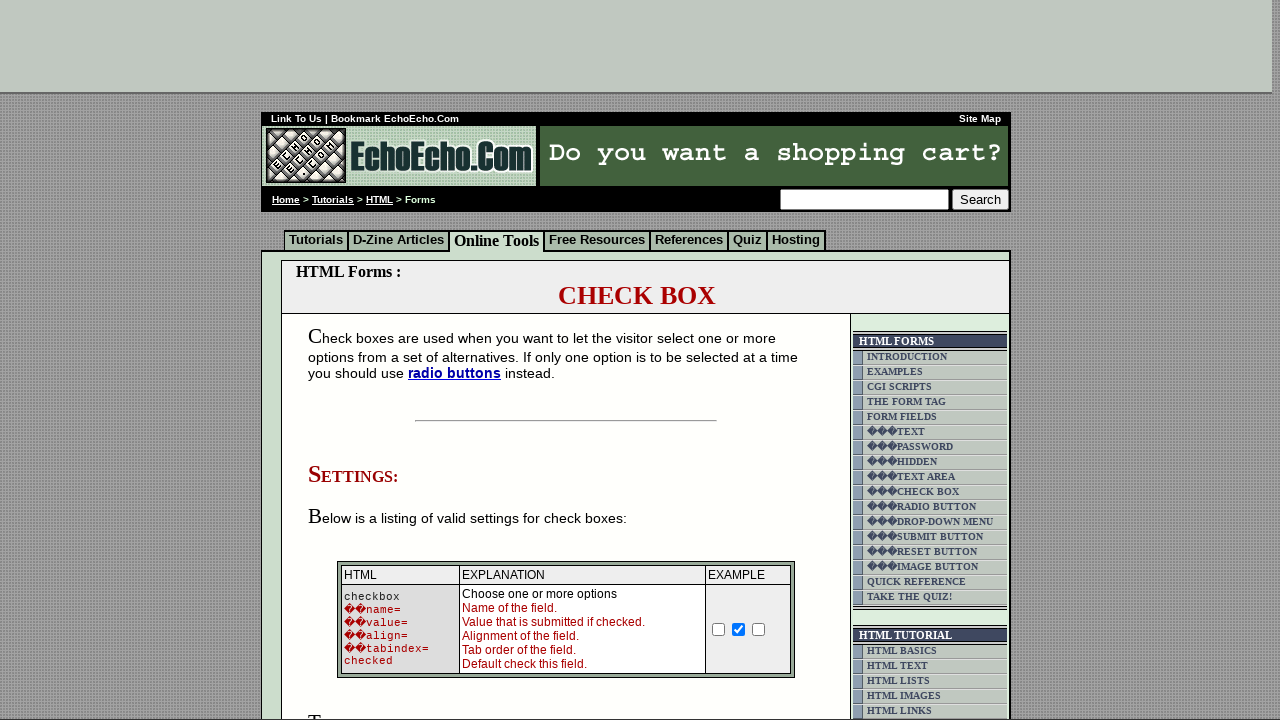

Located all checkboxes on the page
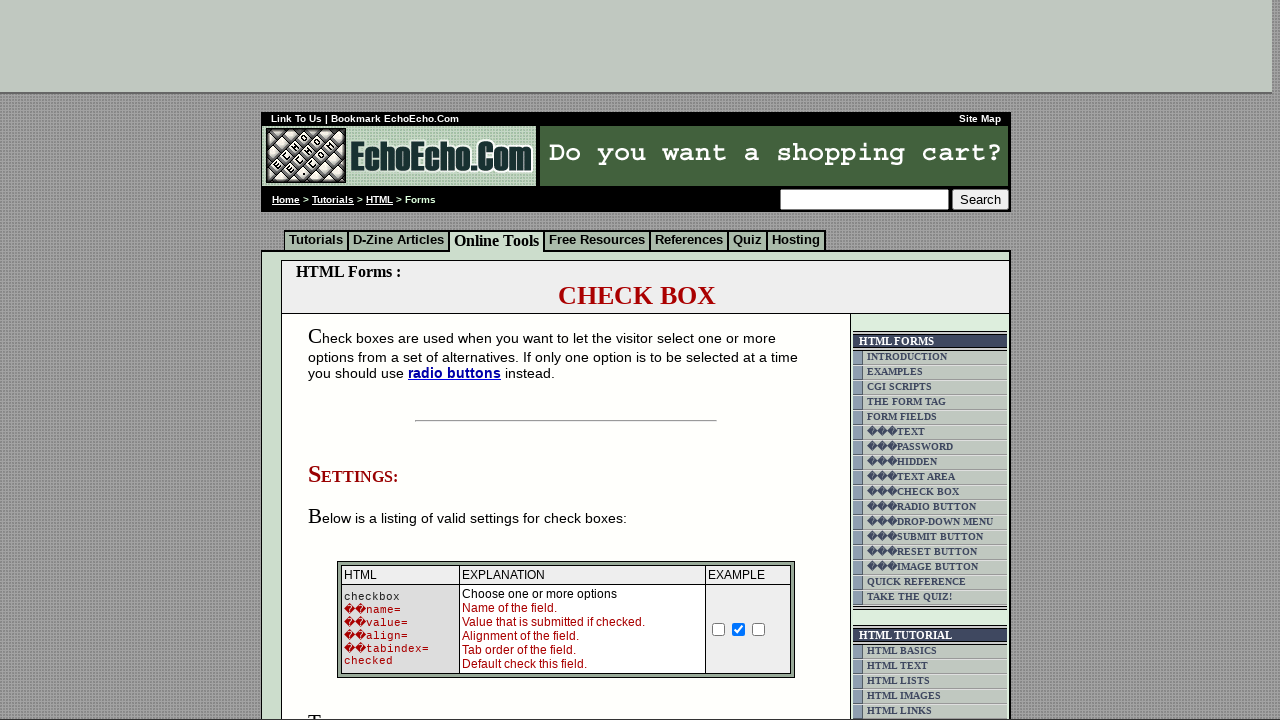

Found 6 checkboxes on the page
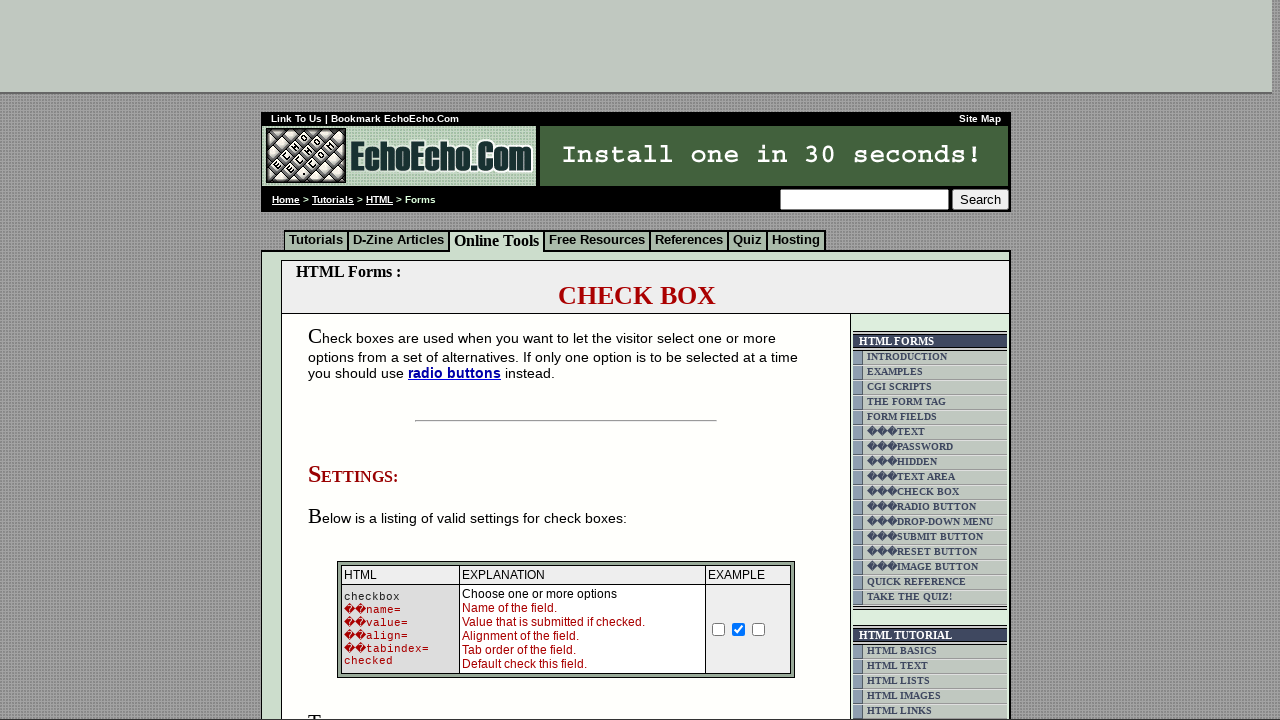

Clicked checkbox 1 of 6 to select it at (719, 629) on input[type='checkbox'] >> nth=0
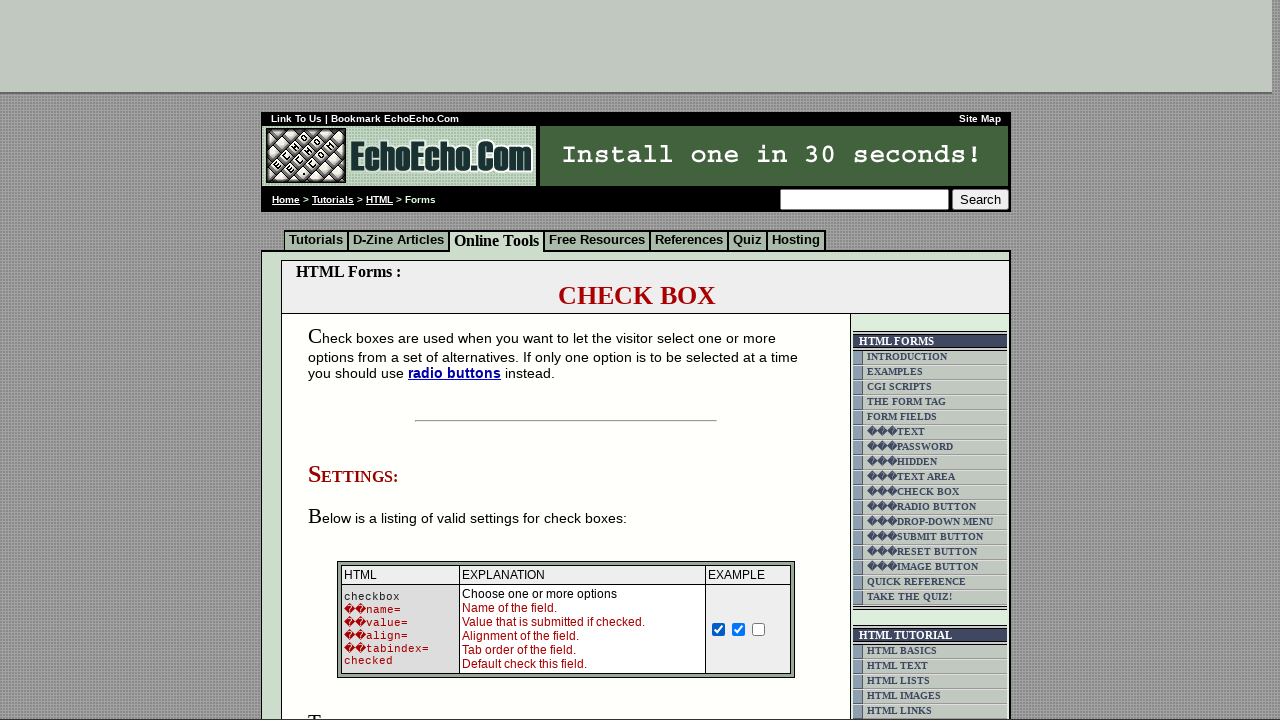

Clicked checkbox 2 of 6 to select it at (739, 629) on input[type='checkbox'] >> nth=1
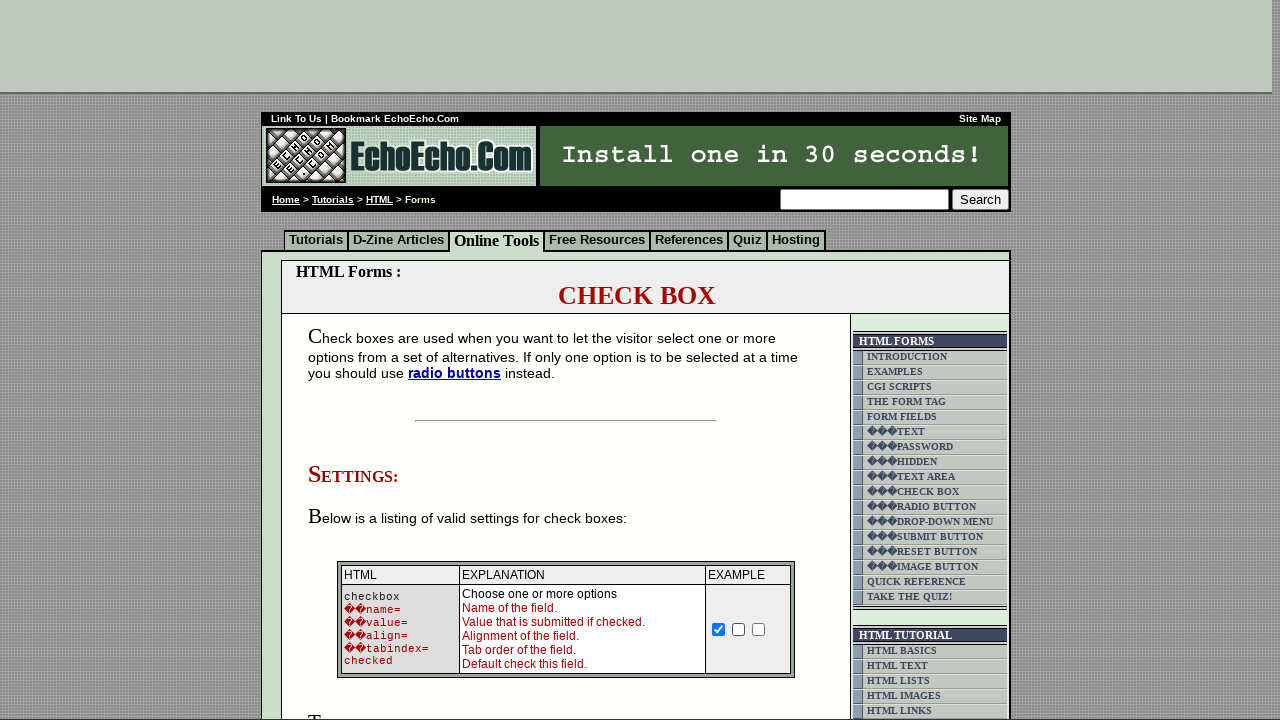

Clicked checkbox 3 of 6 to select it at (759, 629) on input[type='checkbox'] >> nth=2
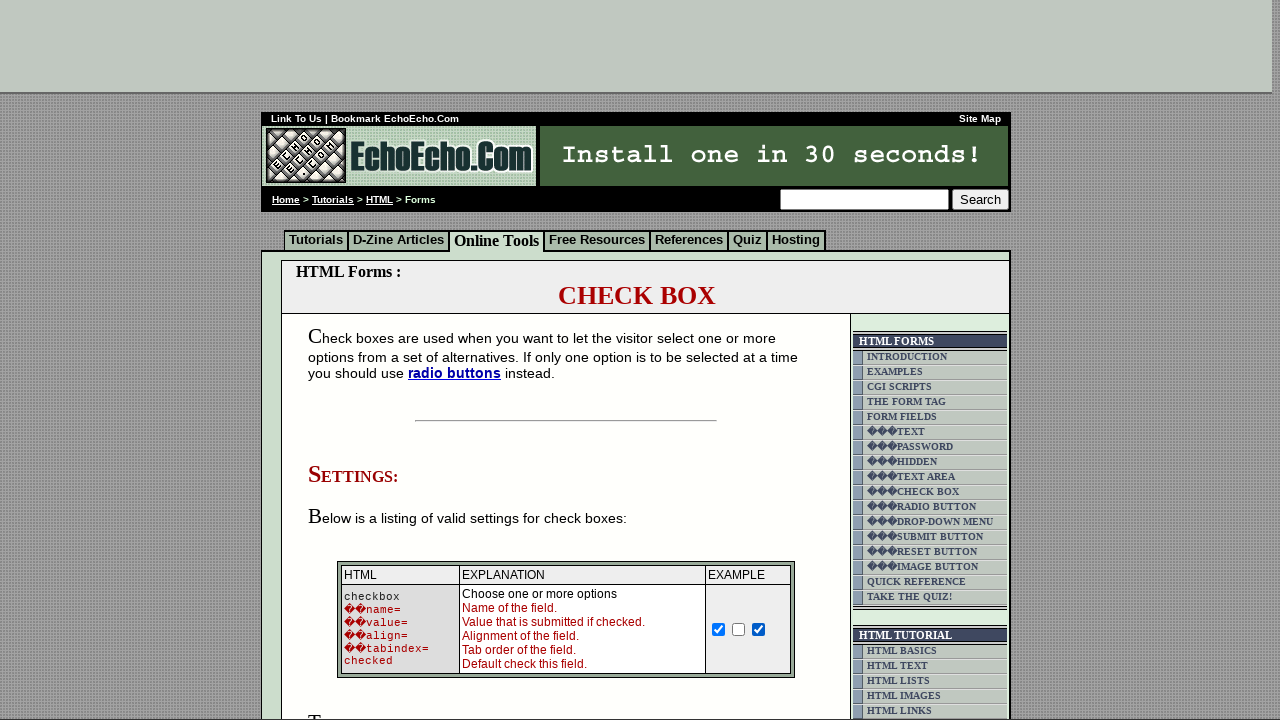

Clicked checkbox 4 of 6 to select it at (354, 360) on input[type='checkbox'] >> nth=3
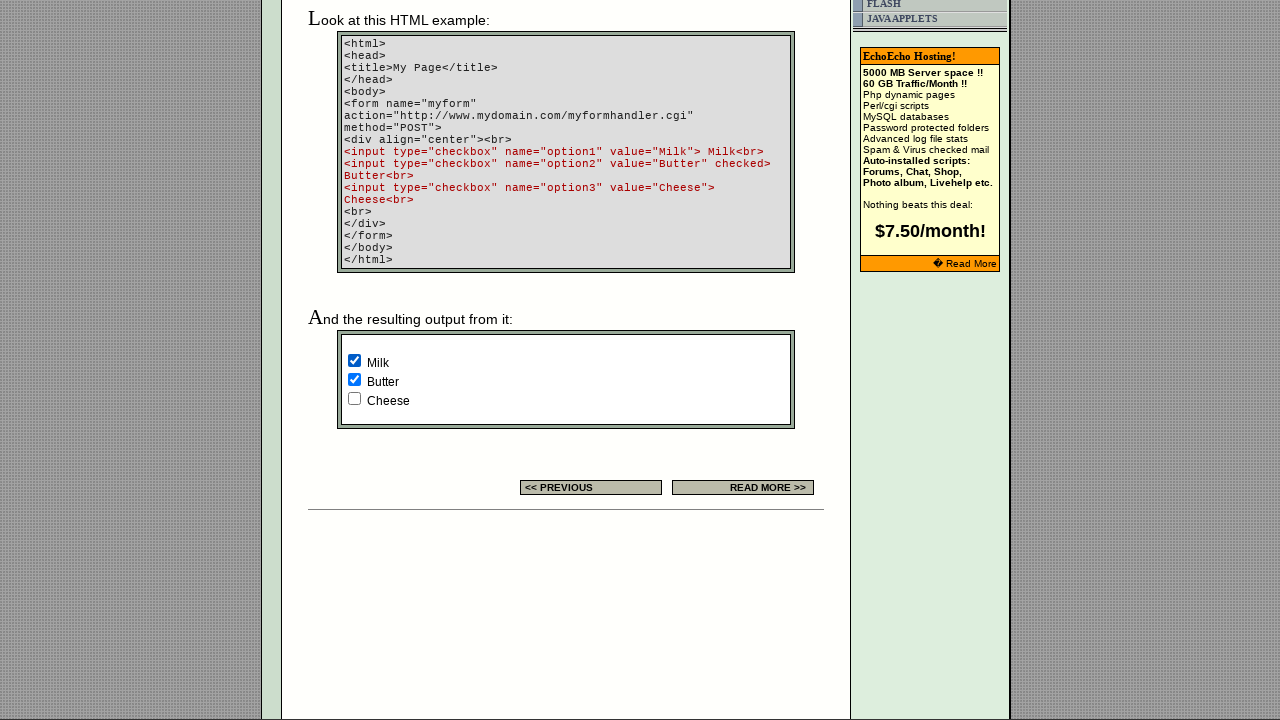

Clicked checkbox 5 of 6 to select it at (354, 380) on input[type='checkbox'] >> nth=4
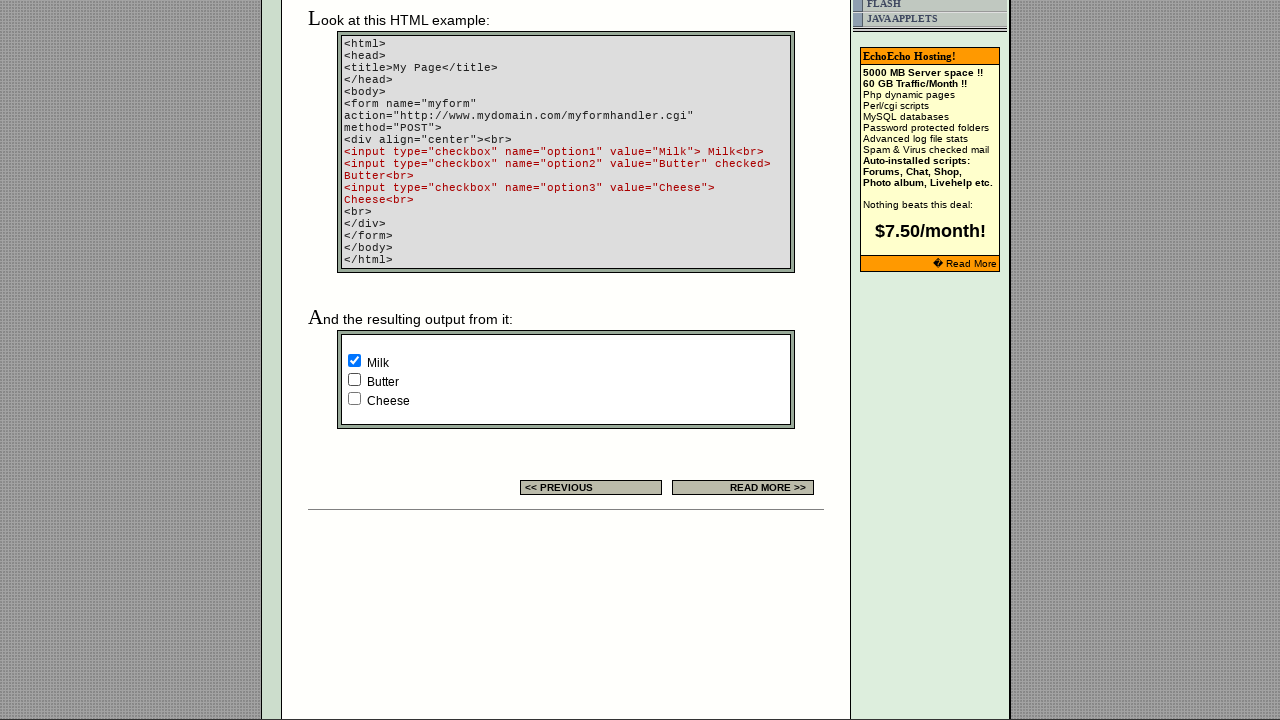

Clicked checkbox 6 of 6 to select it at (354, 398) on input[type='checkbox'] >> nth=5
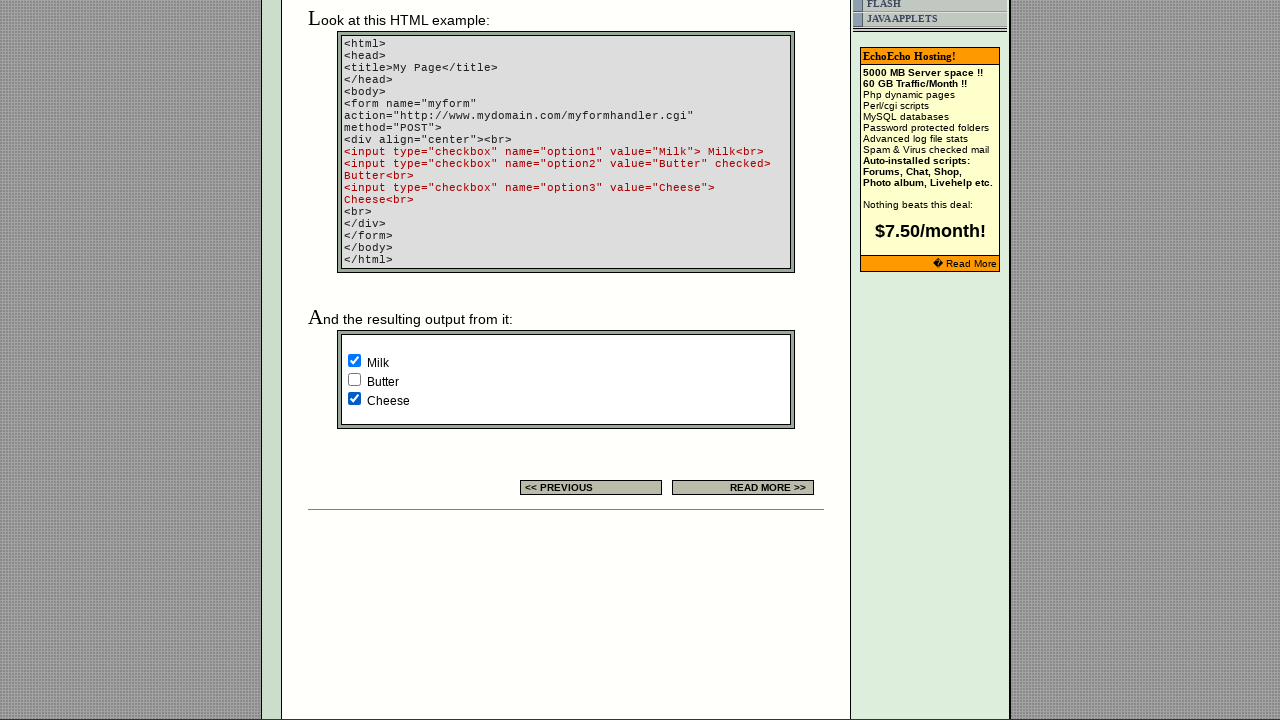

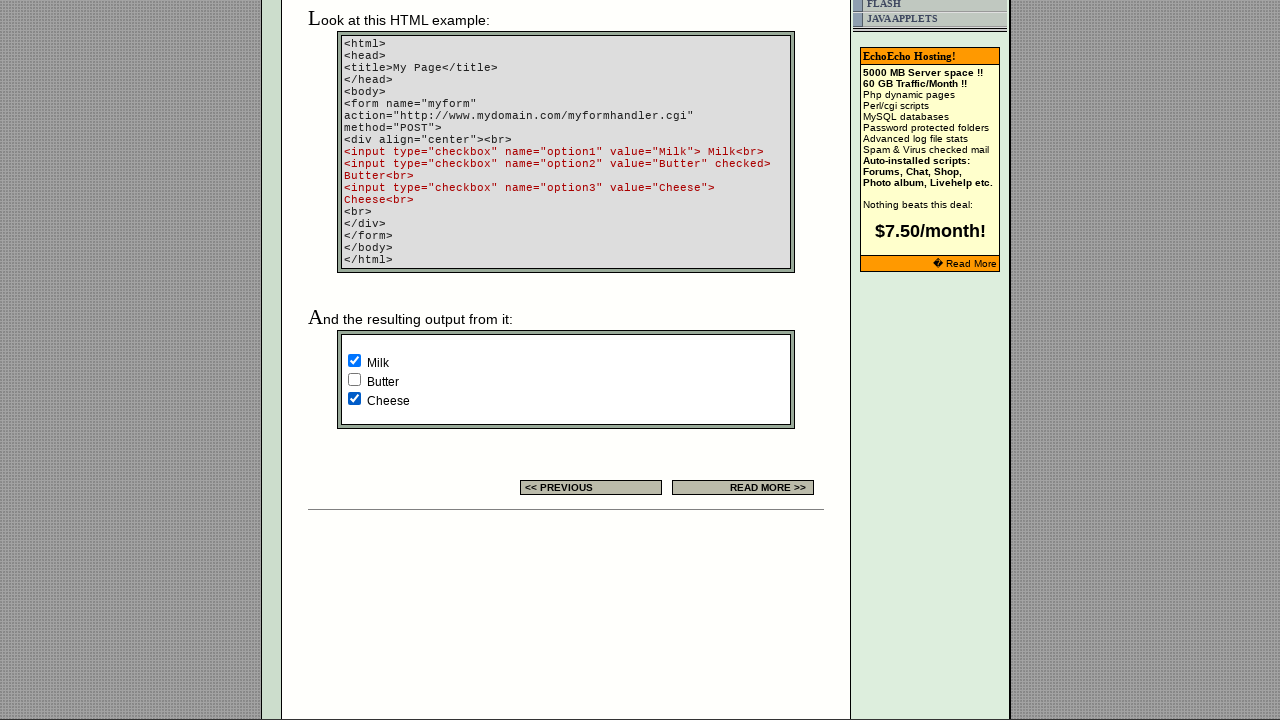